Tests jQuery UI selectable widget by switching to an iframe, selecting an item, and navigating to the download page

Starting URL: https://jqueryui.com/selectable/

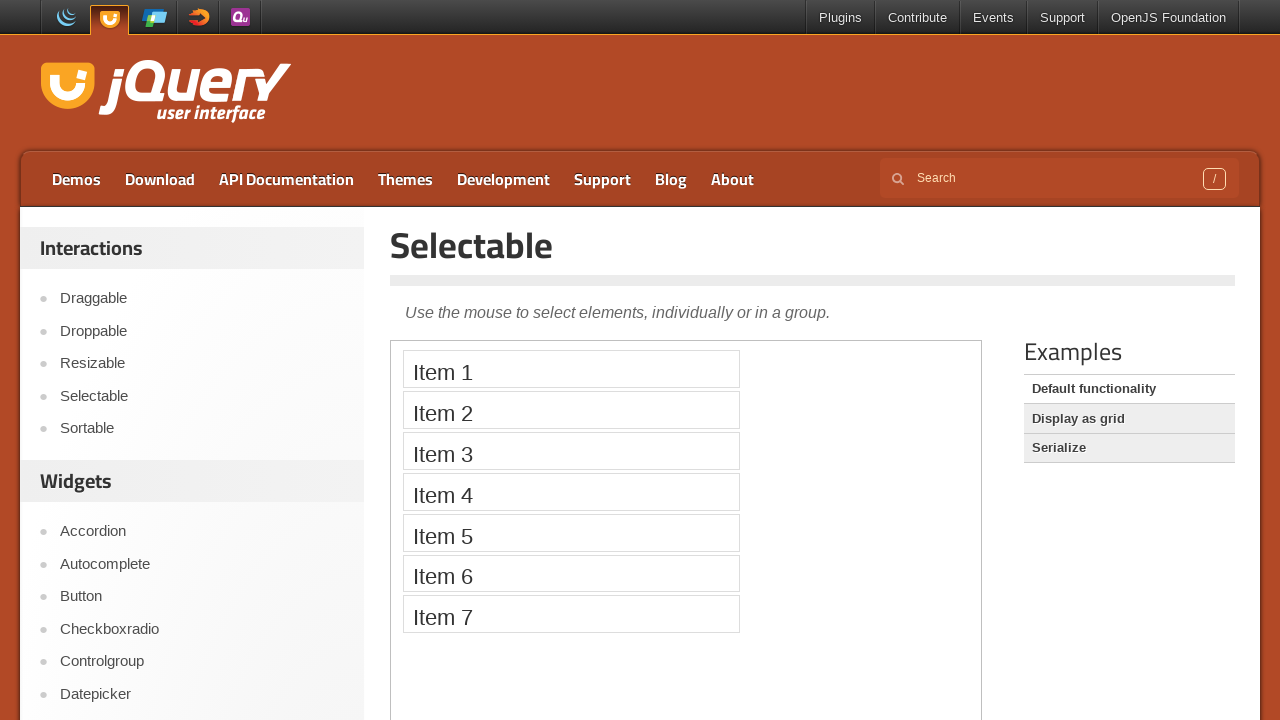

Located the demo iframe for jQuery UI selectable widget
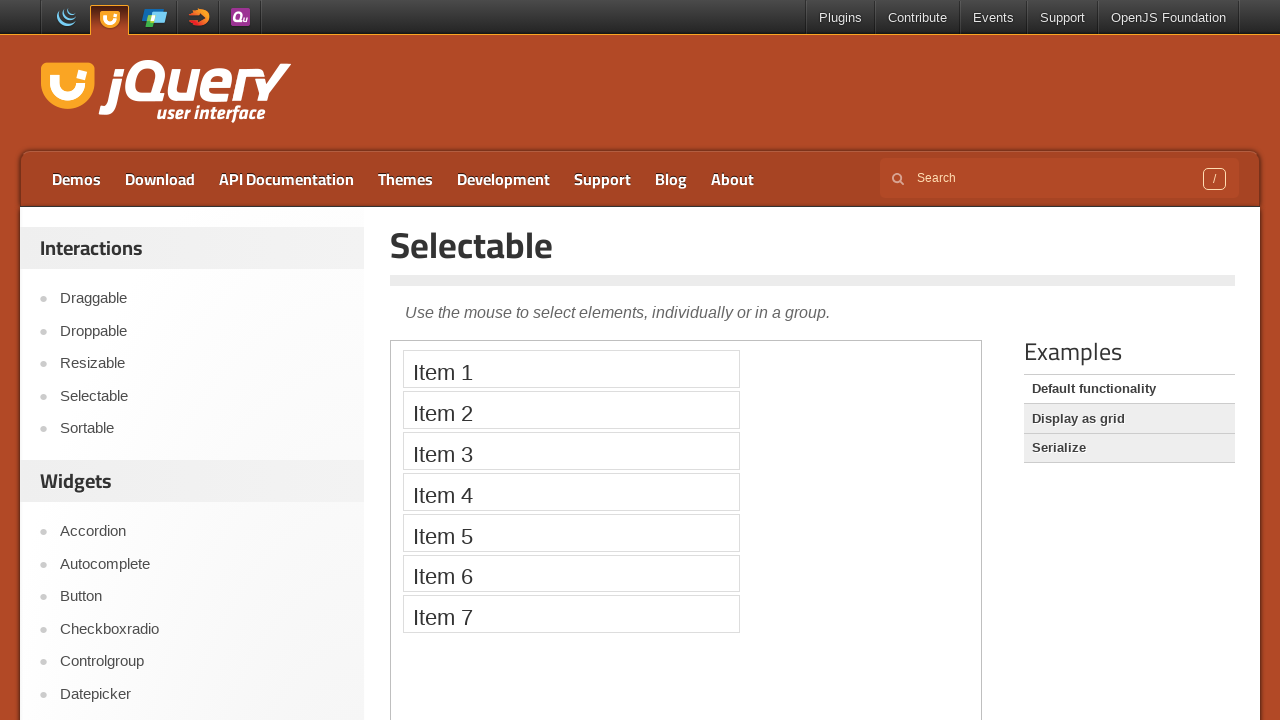

Selected Item 1 in the selectable widget at (571, 369) on .demo-frame >> internal:control=enter-frame >> xpath=//li[text()='Item 1']
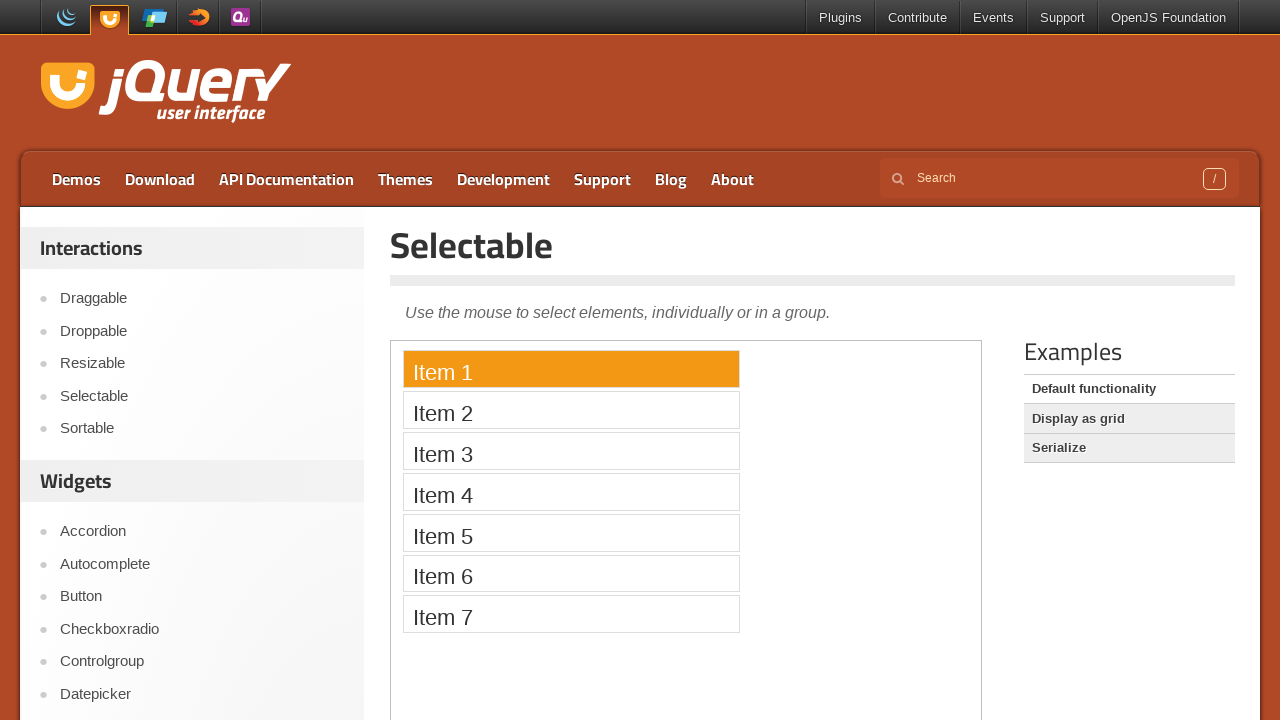

Clicked the Download link to navigate to download page at (160, 179) on text=Download
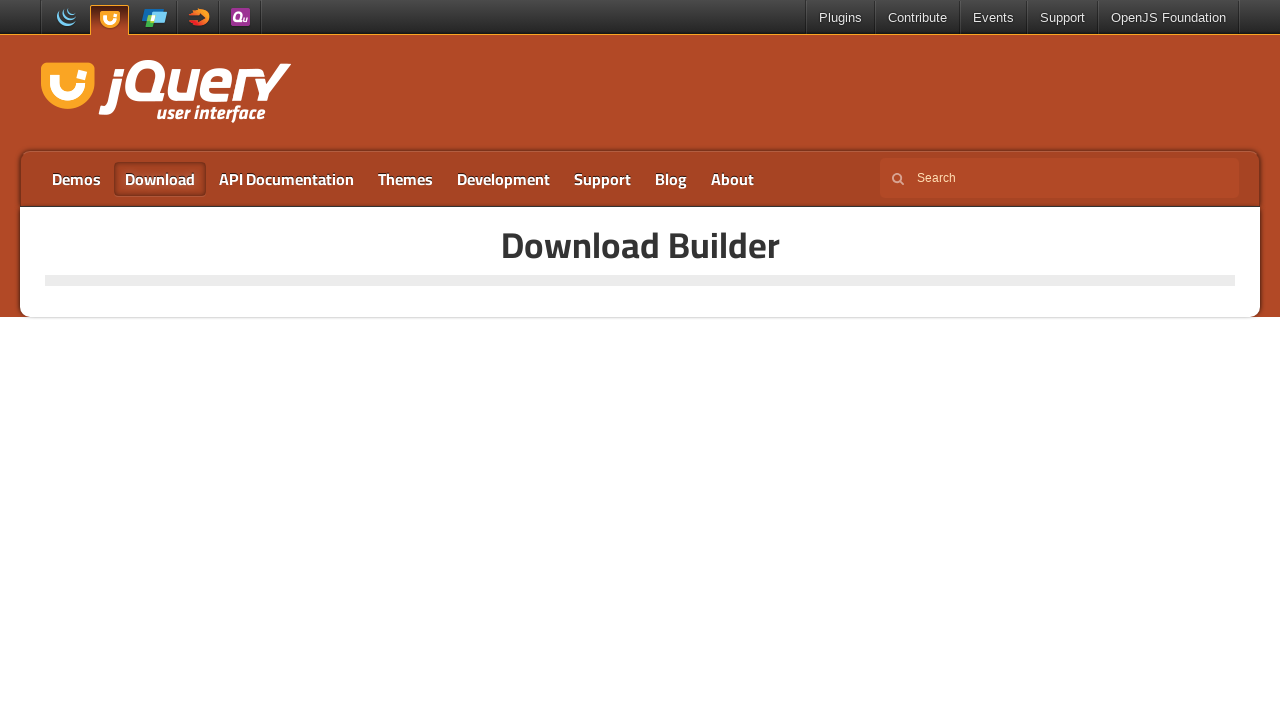

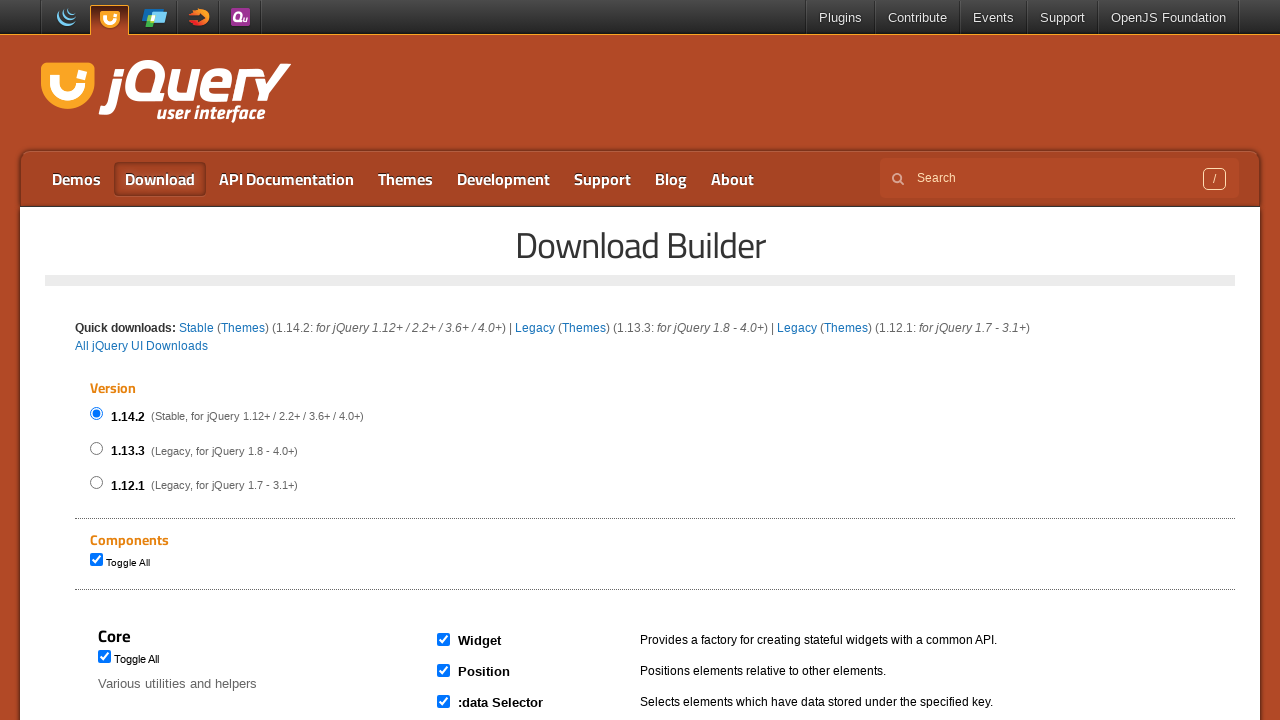